Tests working with multiple browser windows by clicking a link that opens a new window, then switching between windows and verifying the page titles

Starting URL: https://the-internet.herokuapp.com/windows

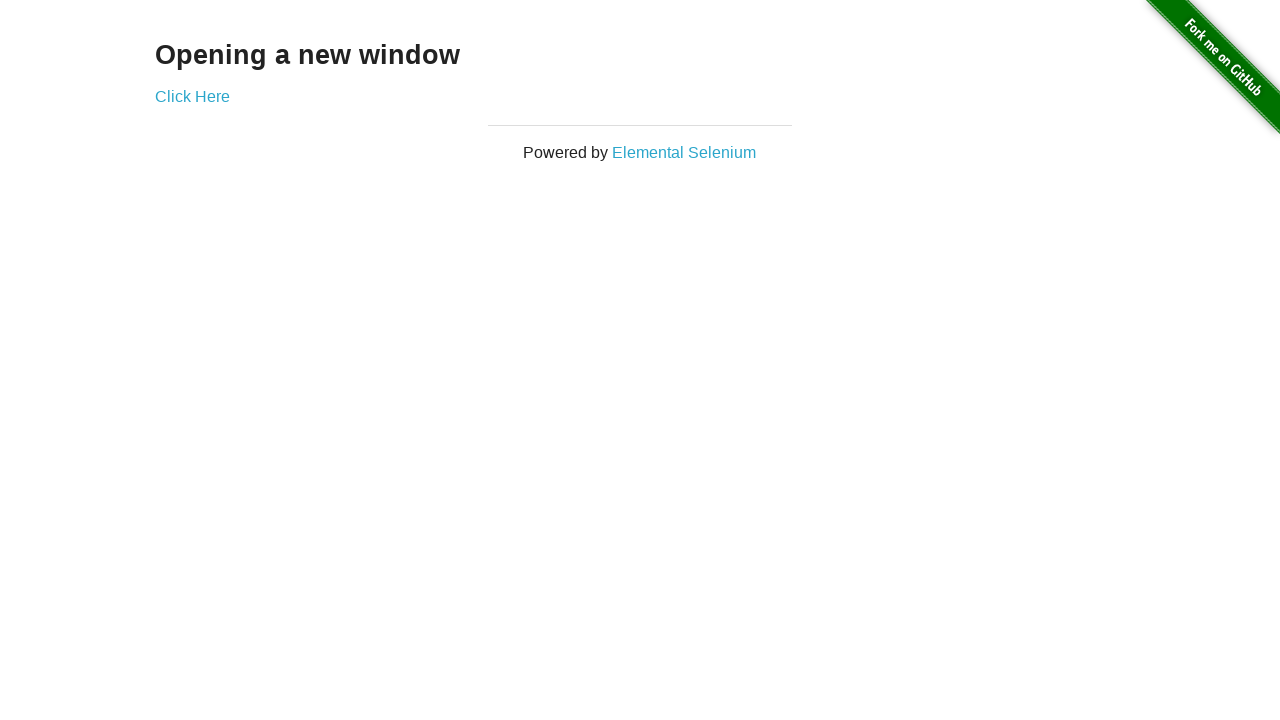

Clicked link to open new window at (192, 96) on .example a
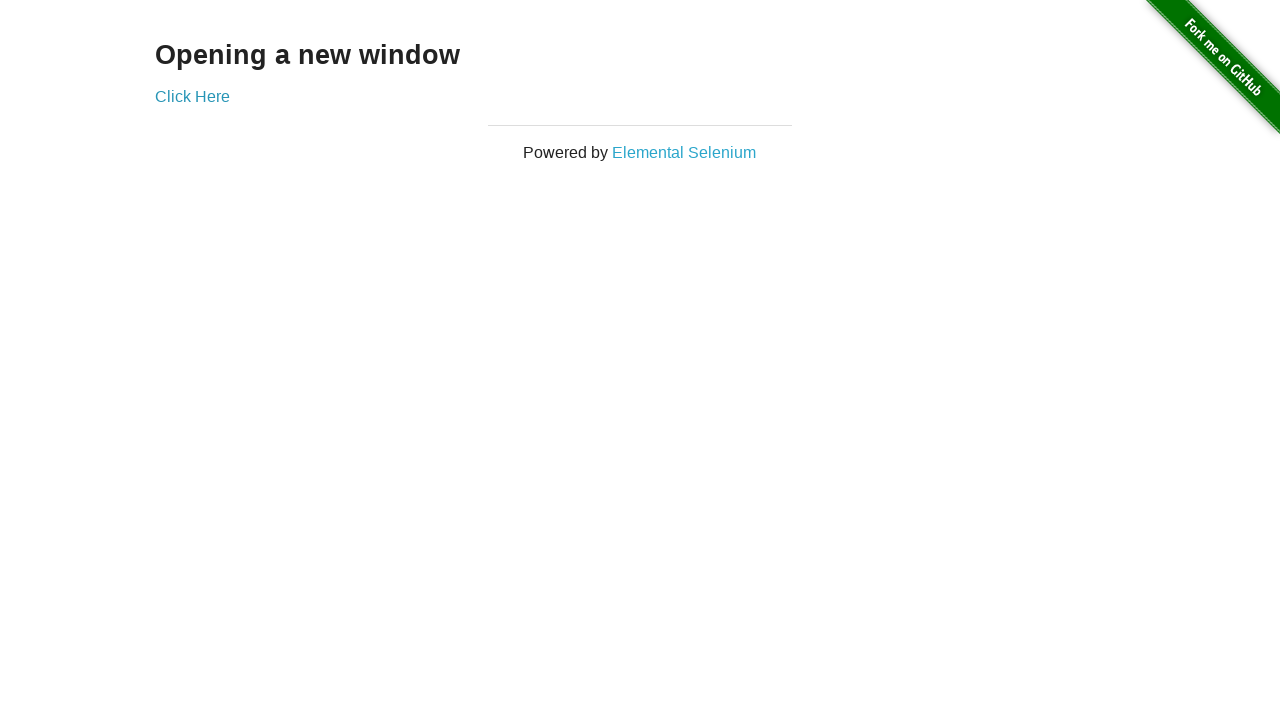

Captured new window page object
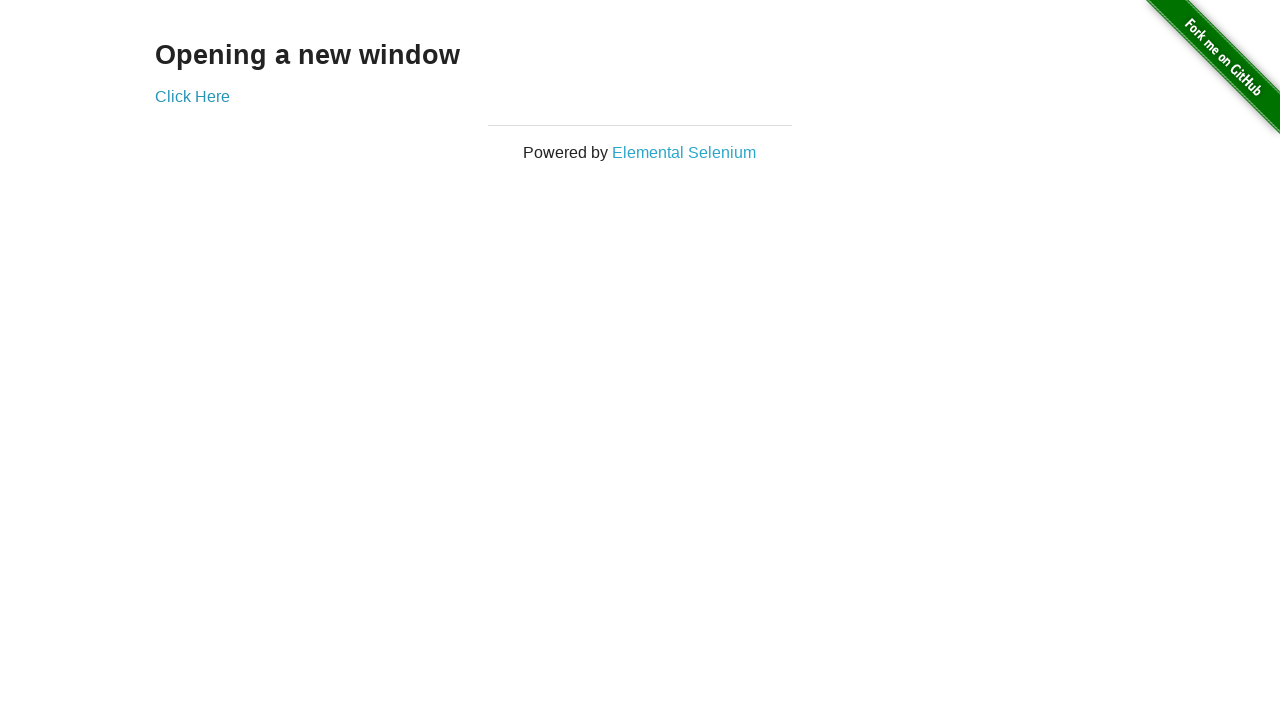

Waited for new page to load
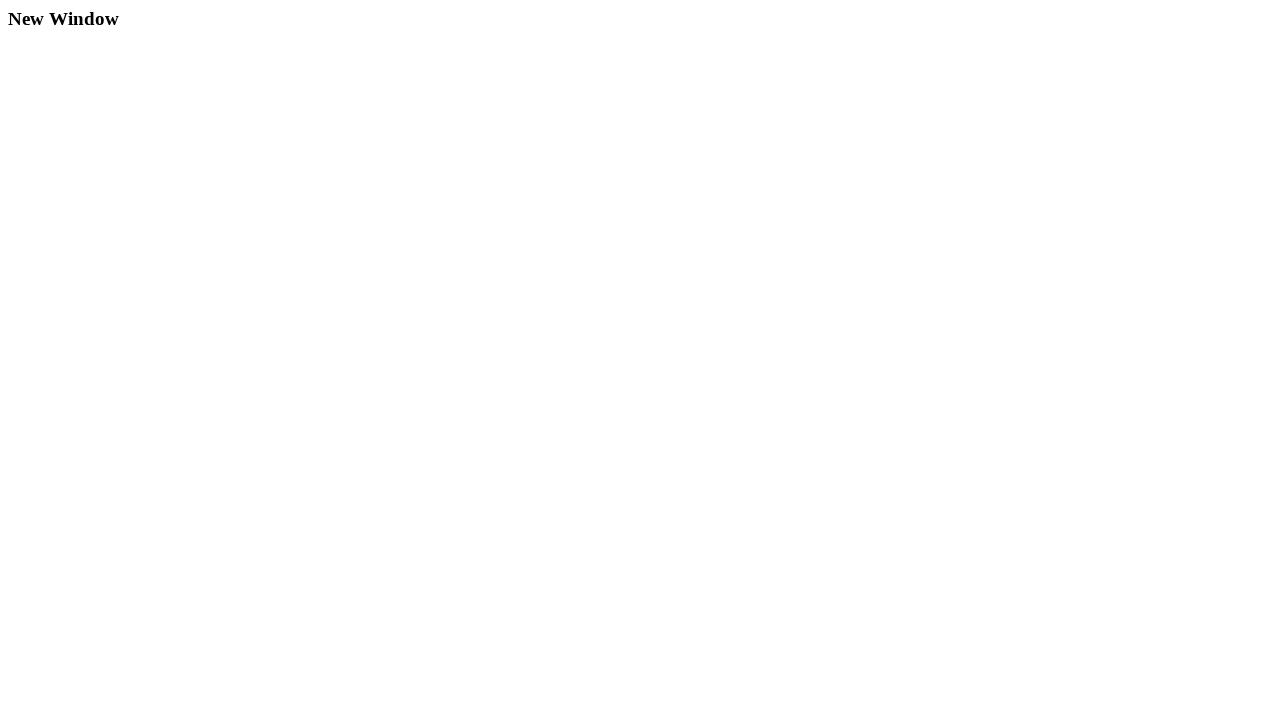

Verified original page title is 'The Internet'
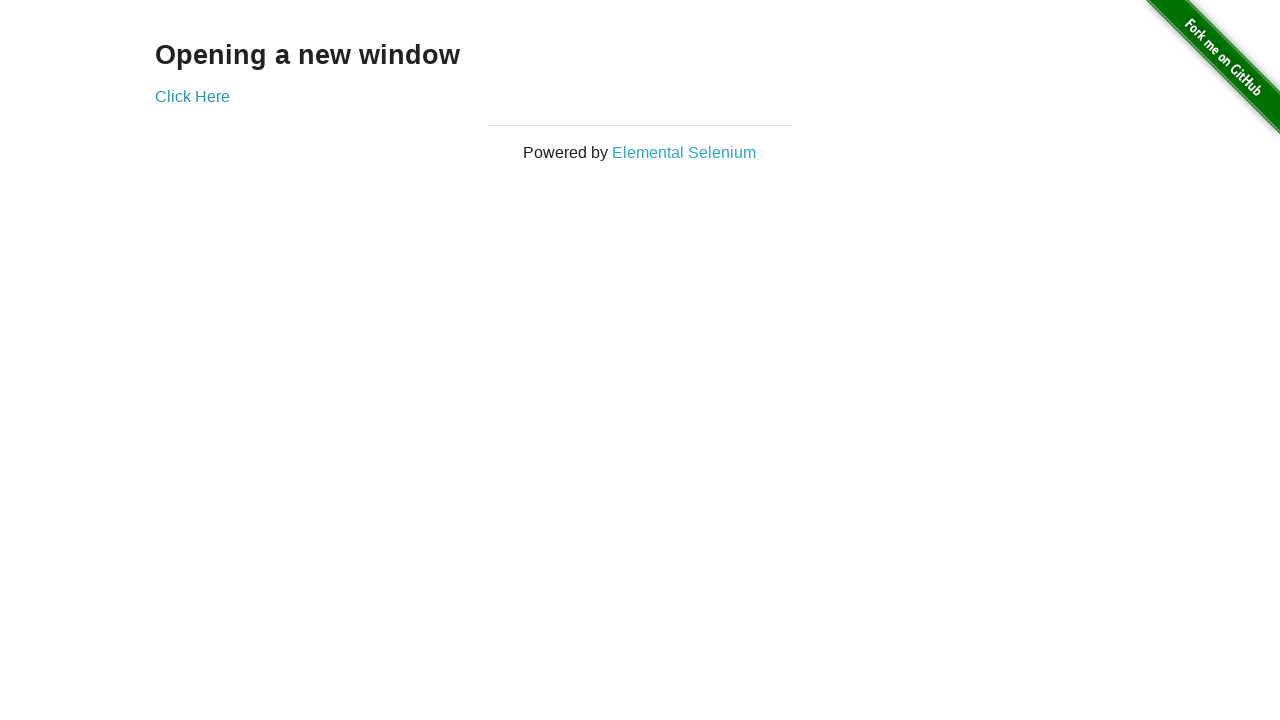

Verified new window title is 'New Window'
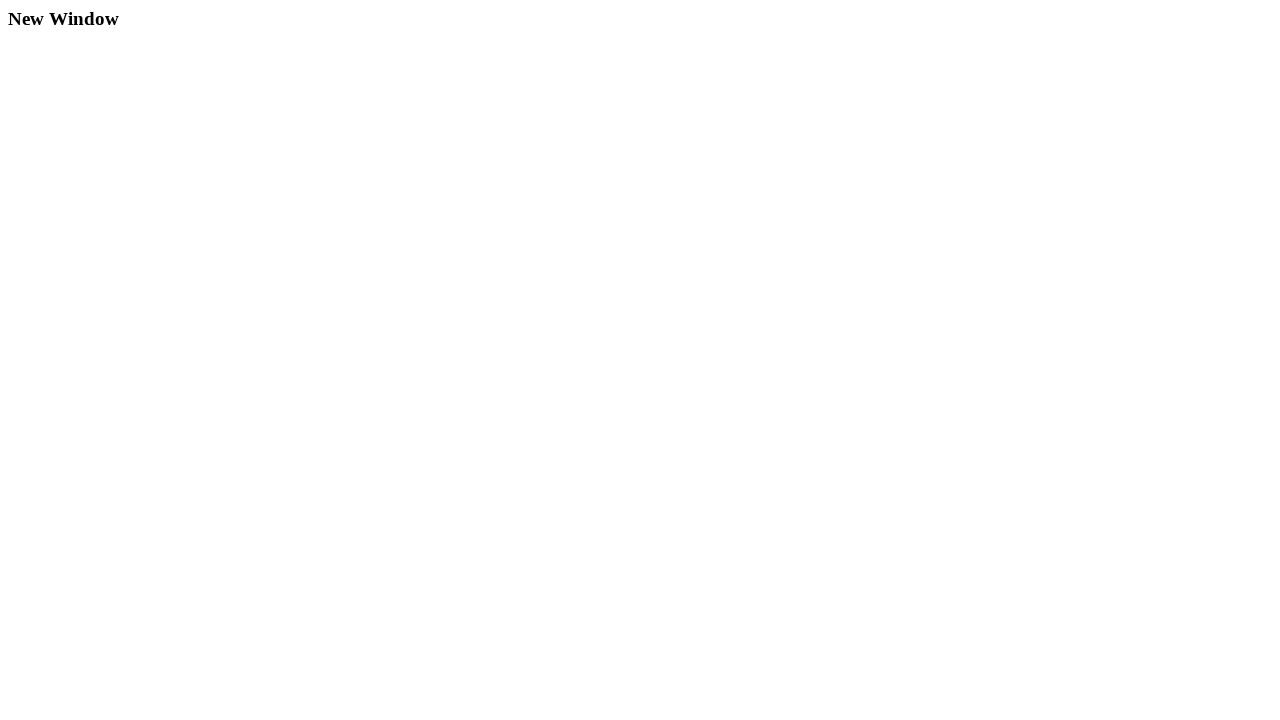

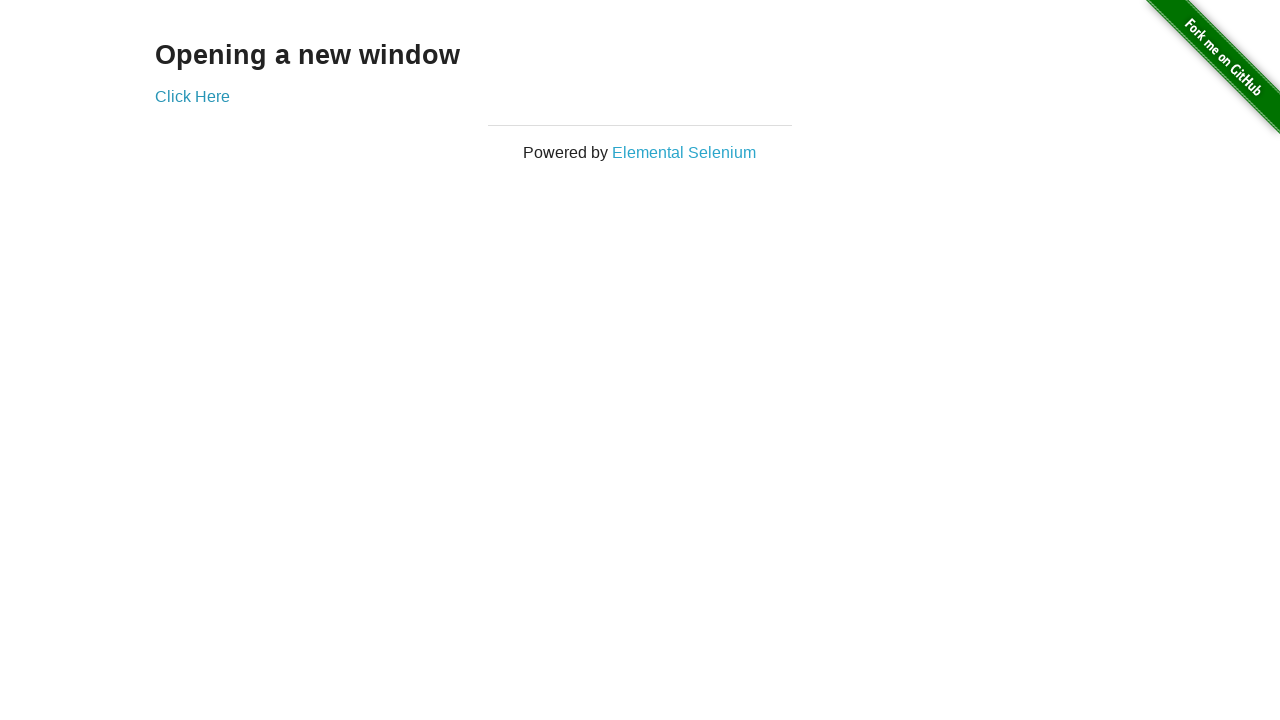